Navigates to rinnie.ai website and waits for the page to load completely

Starting URL: https://www.rinnie.ai/

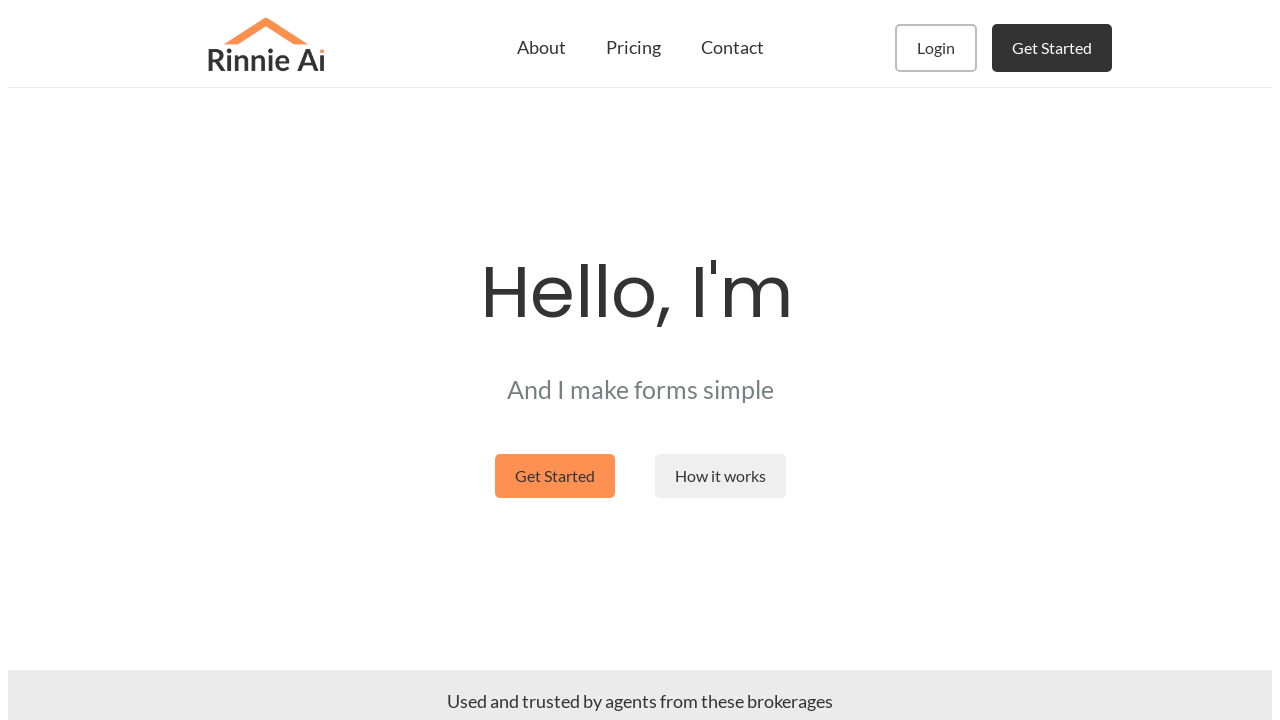

Waited 5 seconds for page to fully load
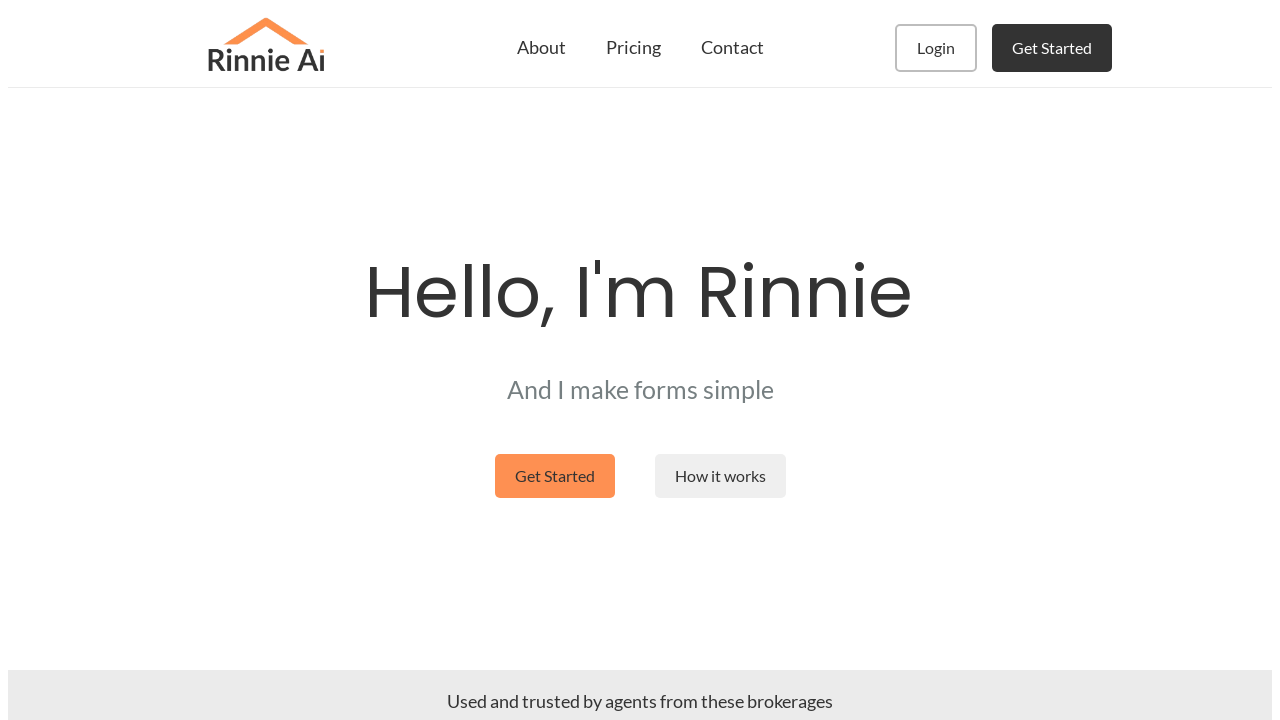

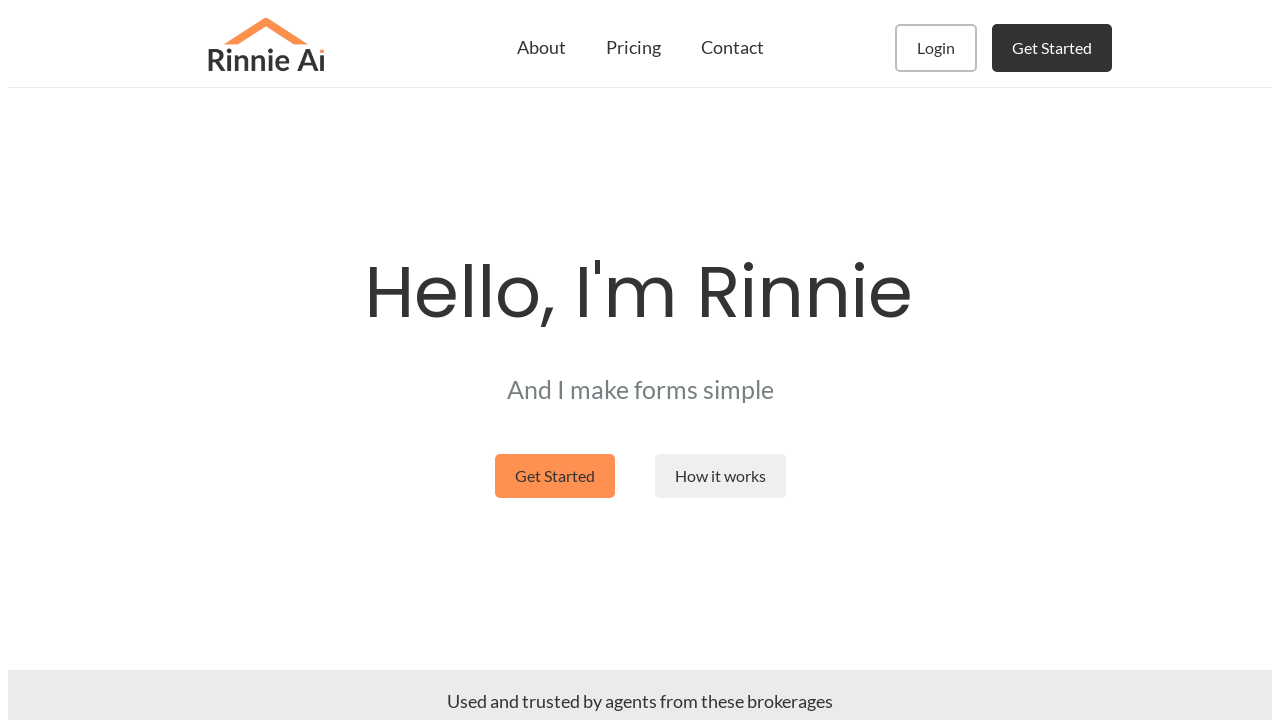